Tests pagination functionality on an offers page by navigating through paginated table data and clicking the Next button to traverse pages until finding a specific item.

Starting URL: https://rahulshettyacademy.com/seleniumPractise/#/offers

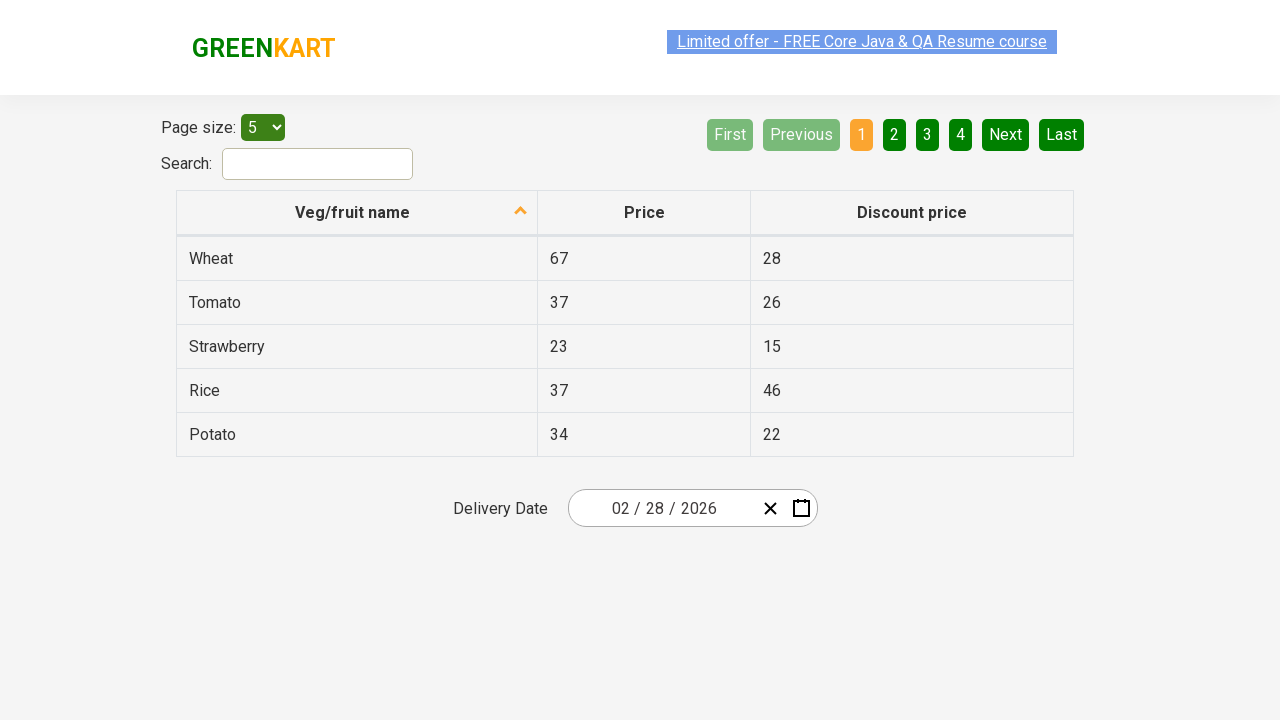

Waited for table to load with product names in first column
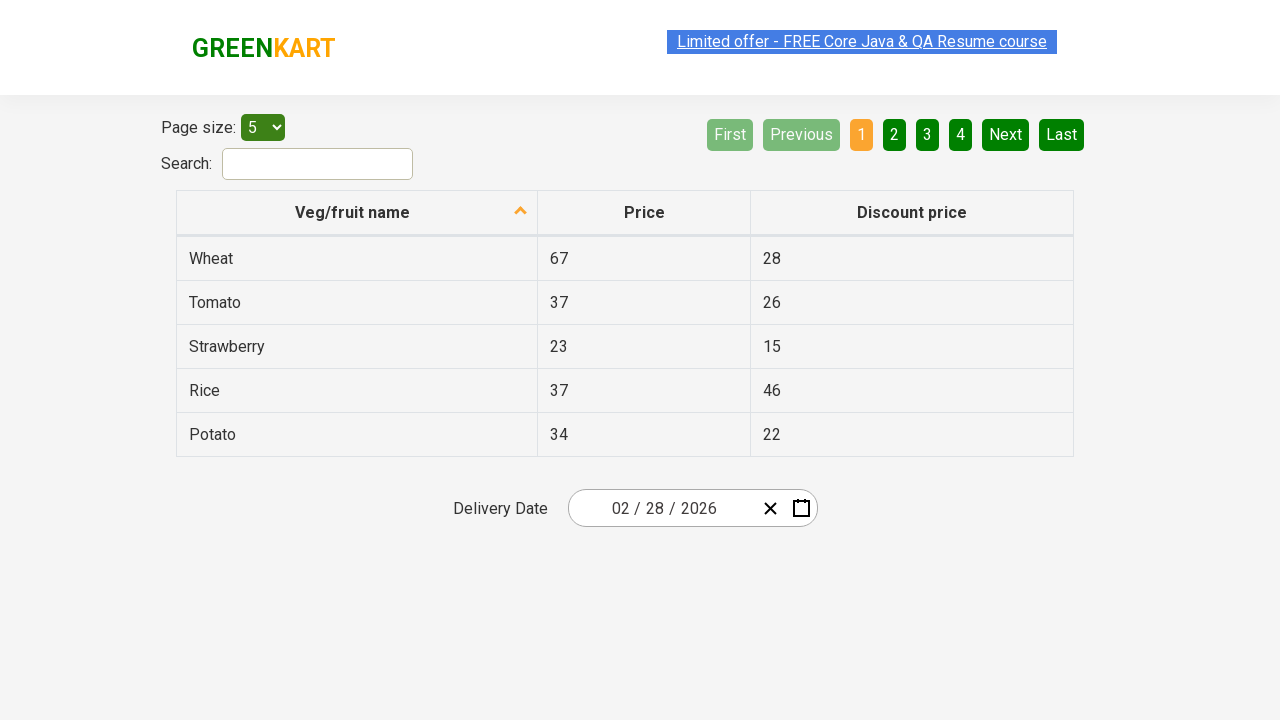

Retrieved all product names from current page
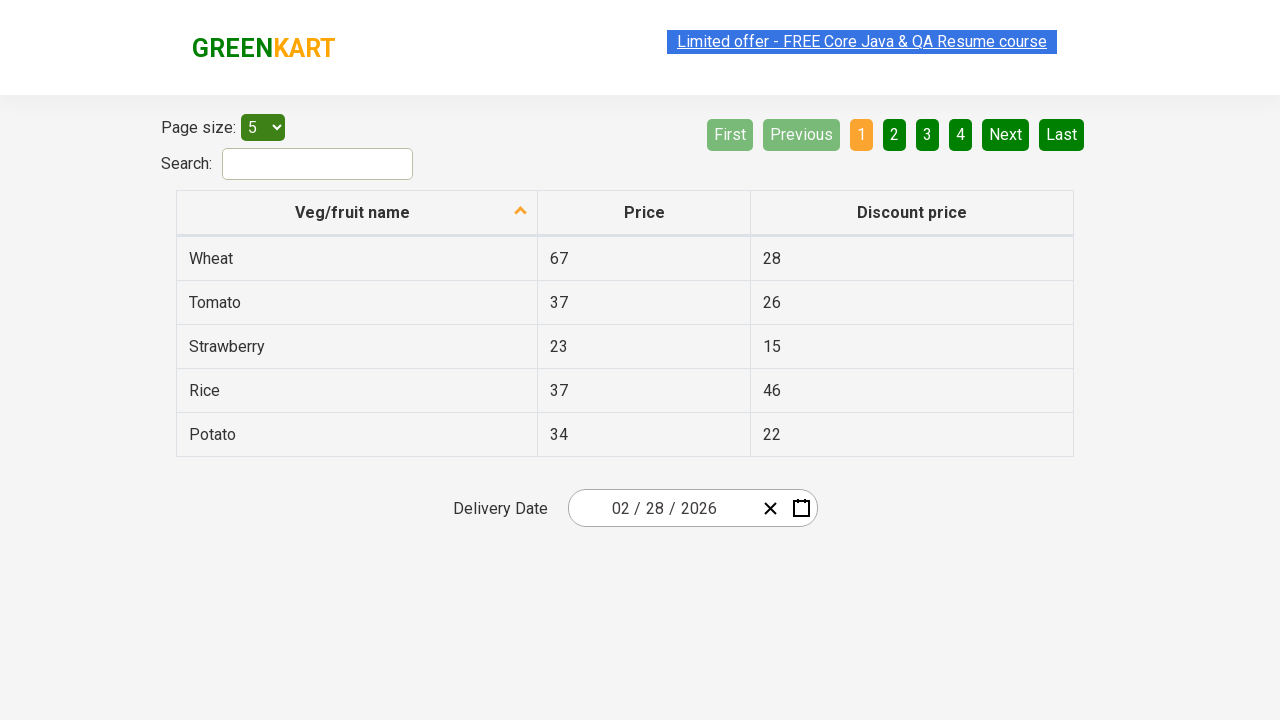

Clicked Next button to navigate to next page at (1006, 134) on xpath=//a[@aria-label='Next']
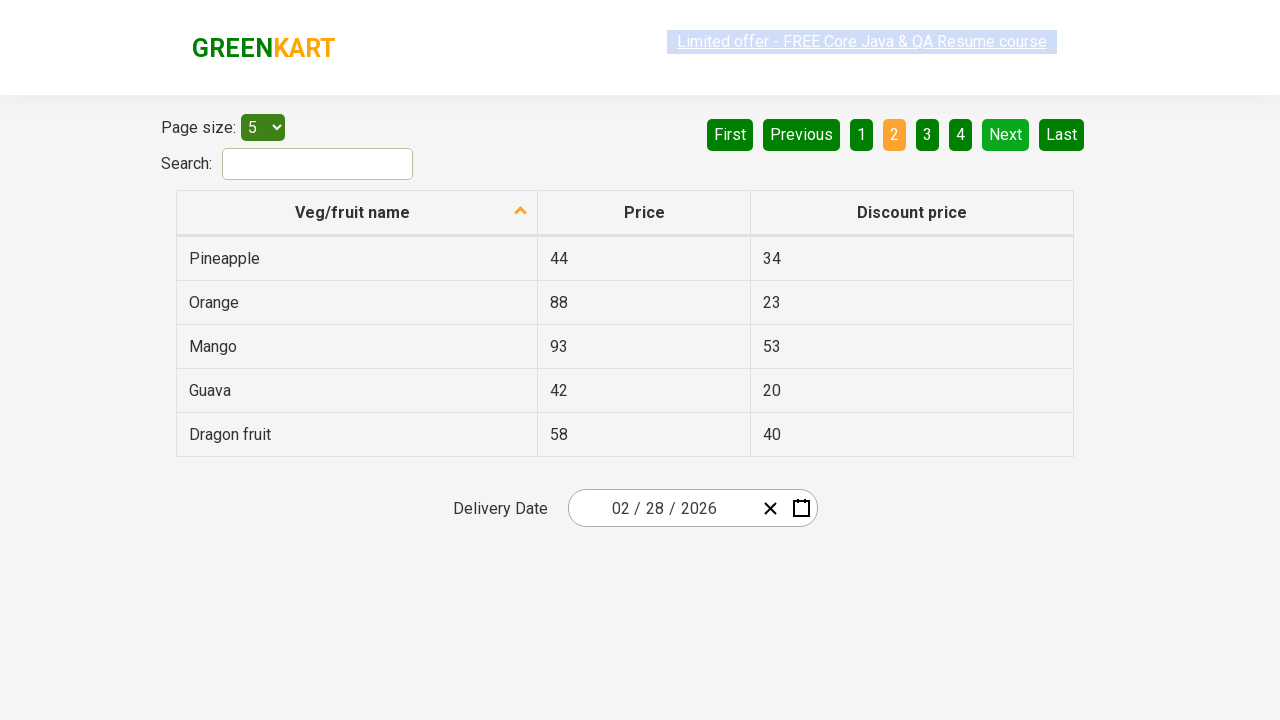

Waited for table to update after pagination
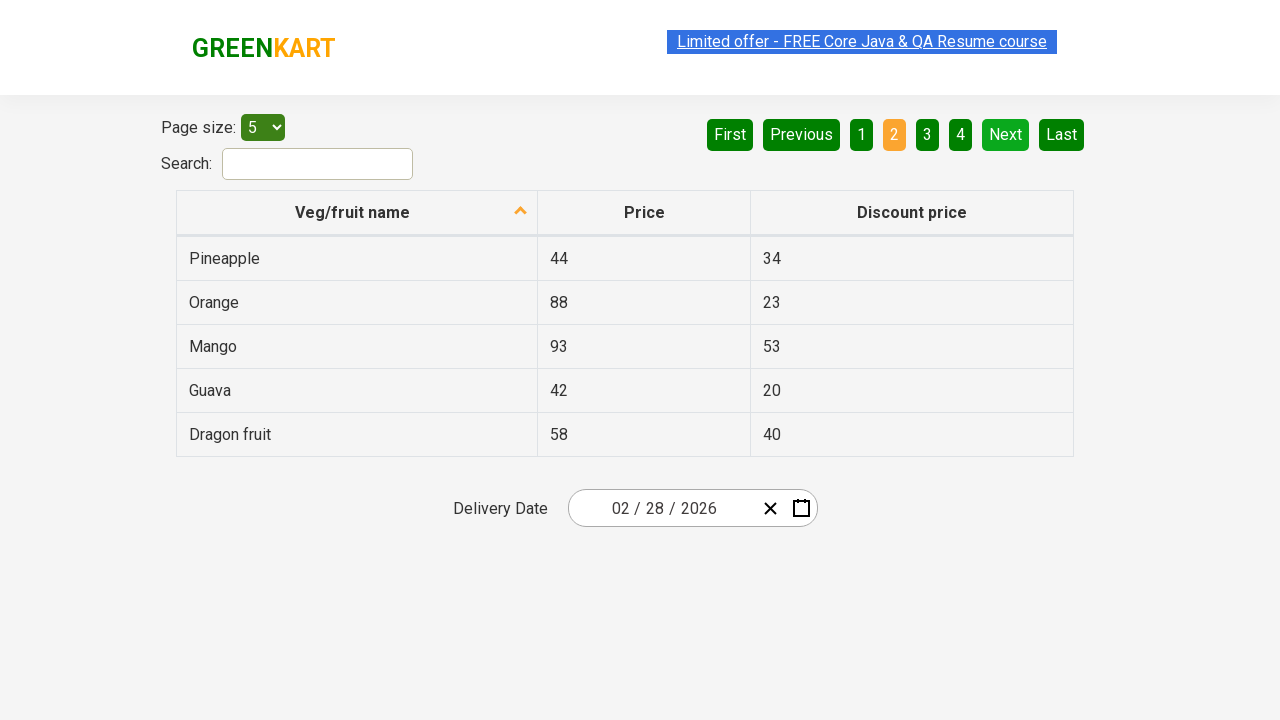

Retrieved all product names from current page
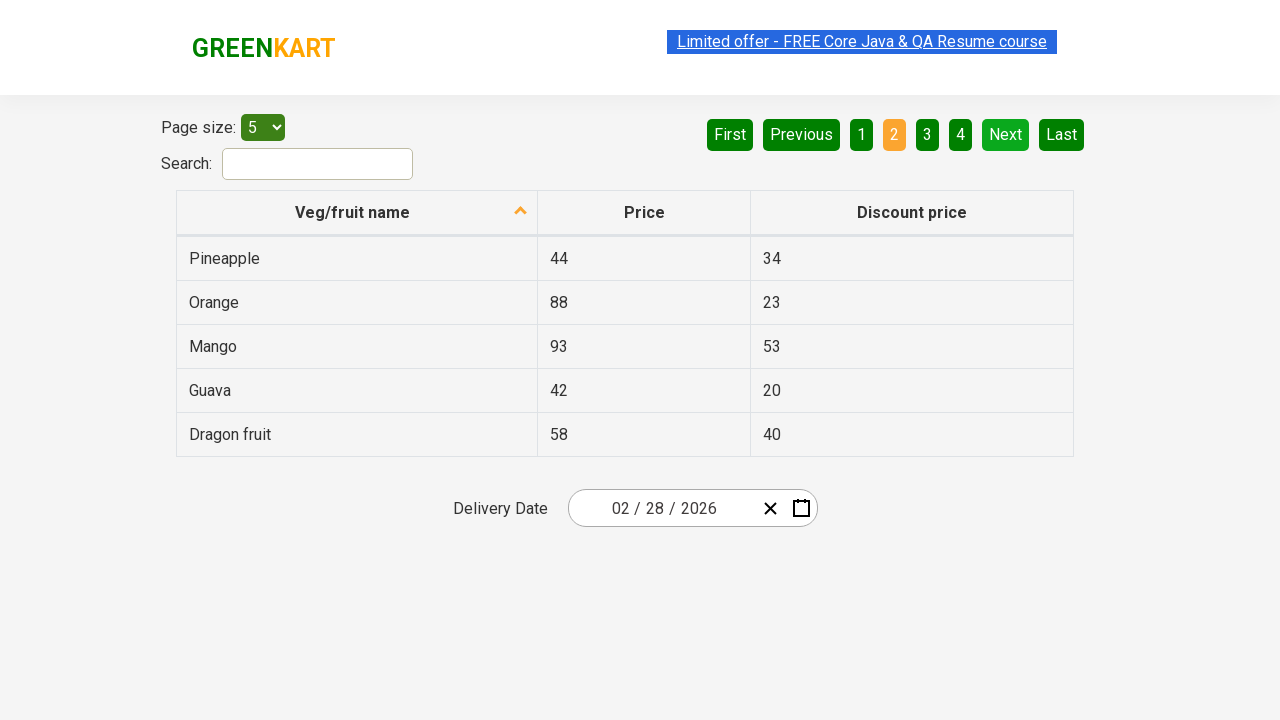

Clicked Next button to navigate to next page at (1006, 134) on xpath=//a[@aria-label='Next']
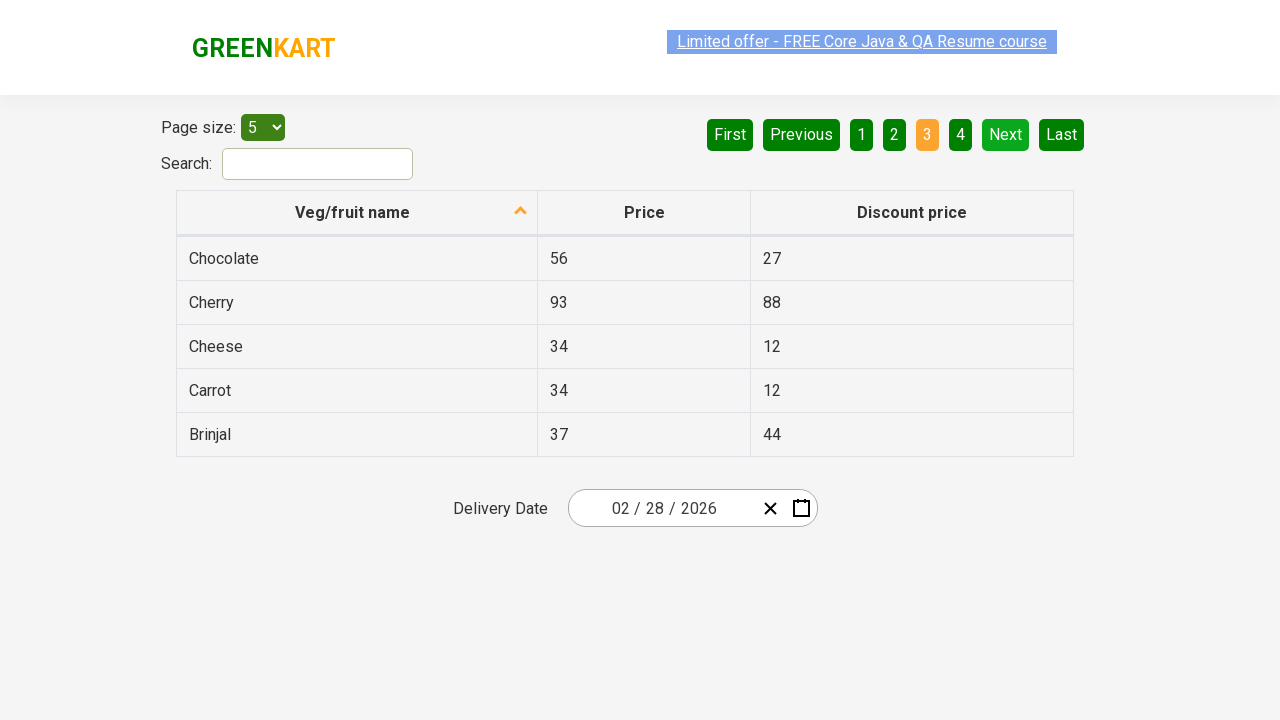

Waited for table to update after pagination
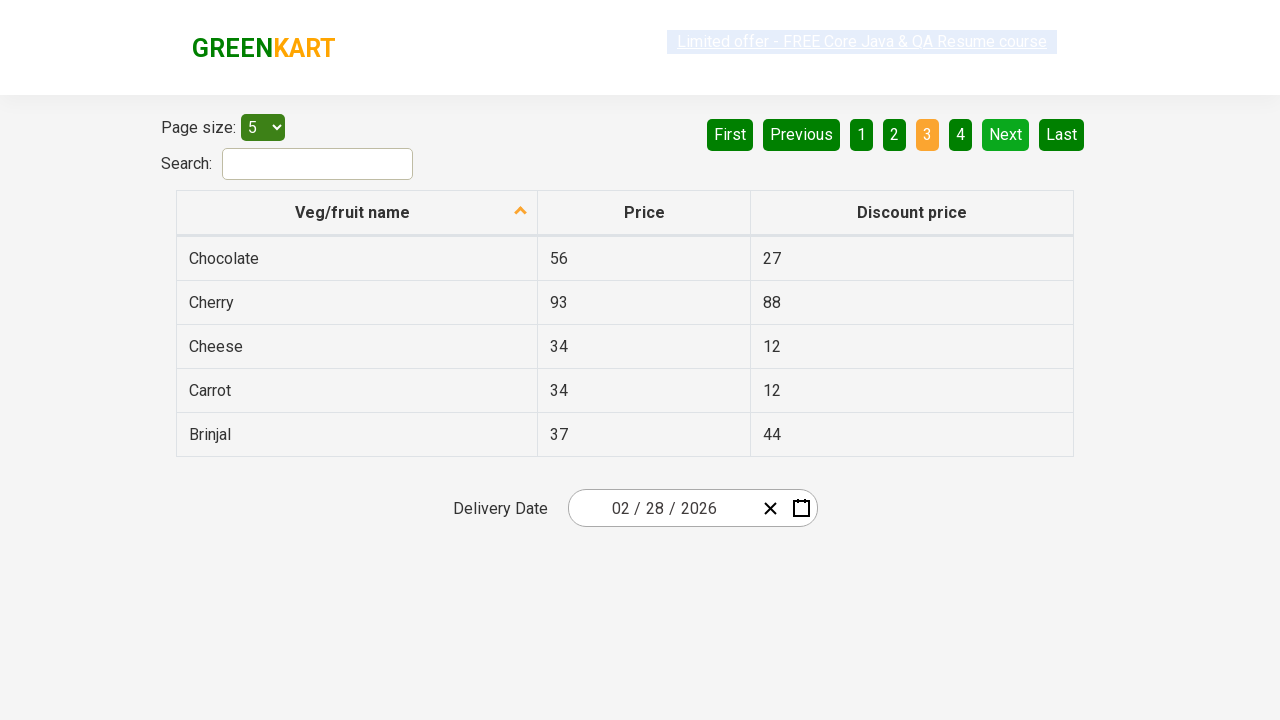

Retrieved all product names from current page
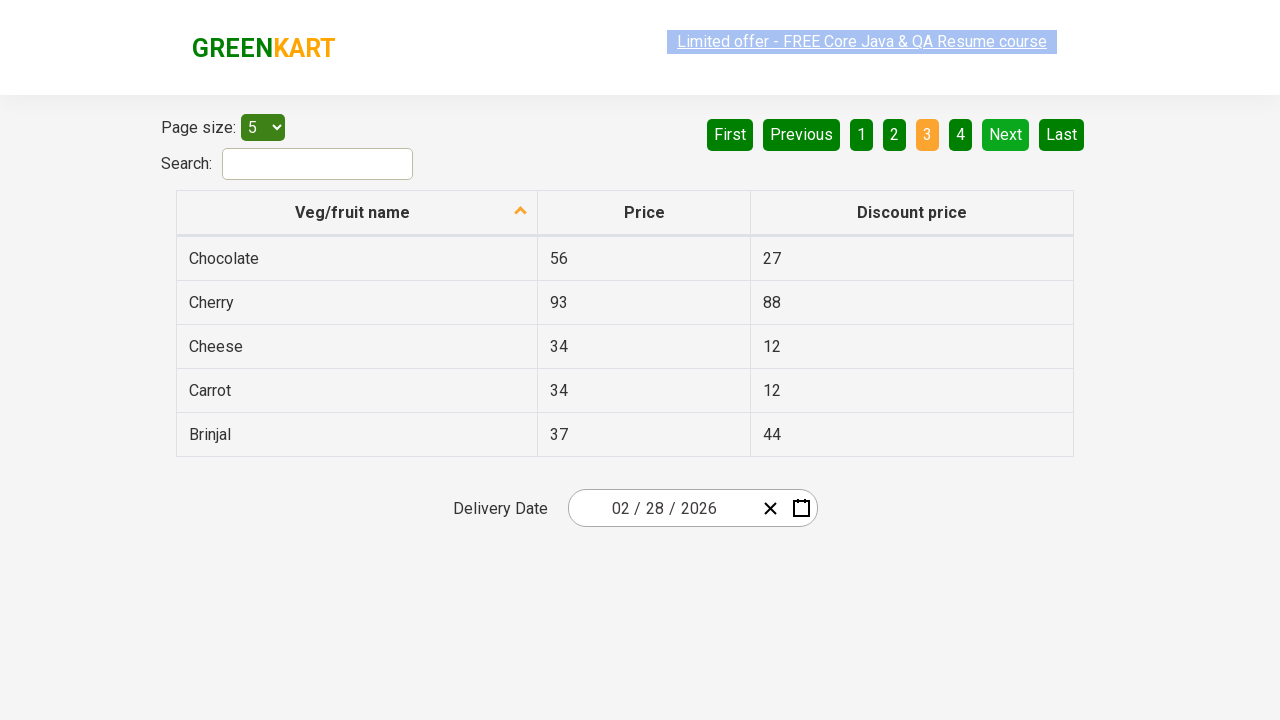

Clicked Next button to navigate to next page at (1006, 134) on xpath=//a[@aria-label='Next']
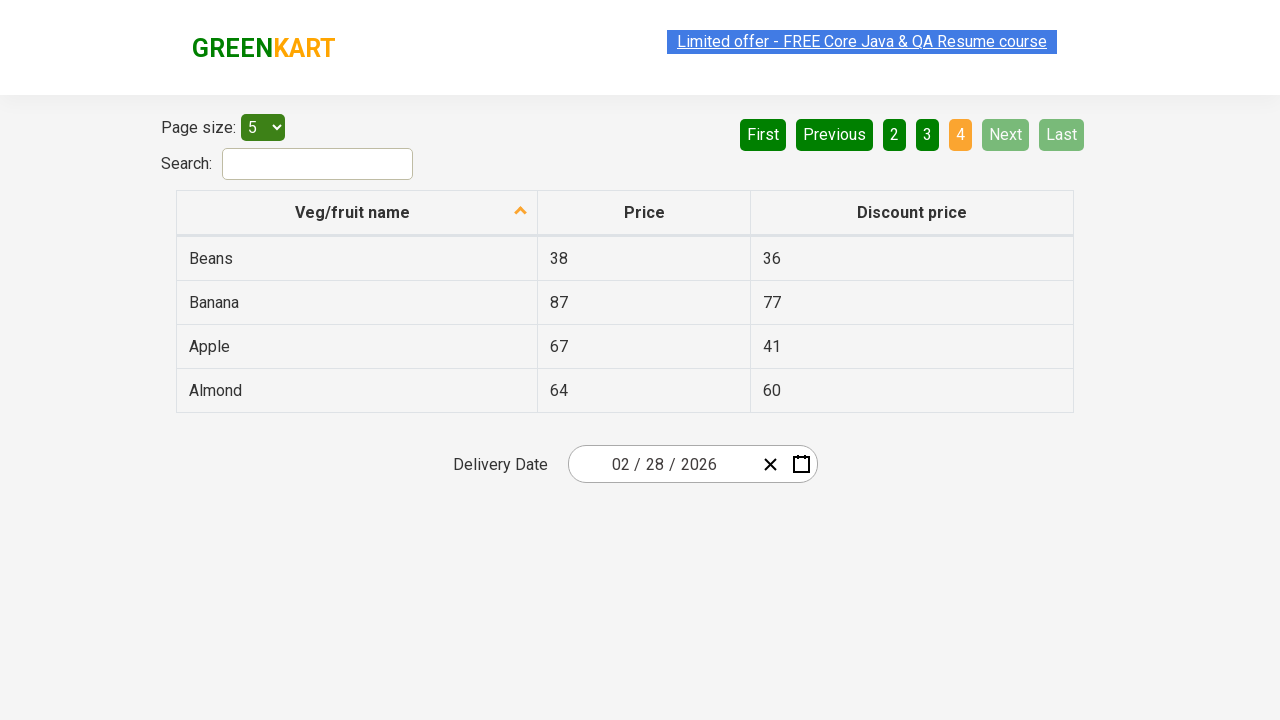

Waited for table to update after pagination
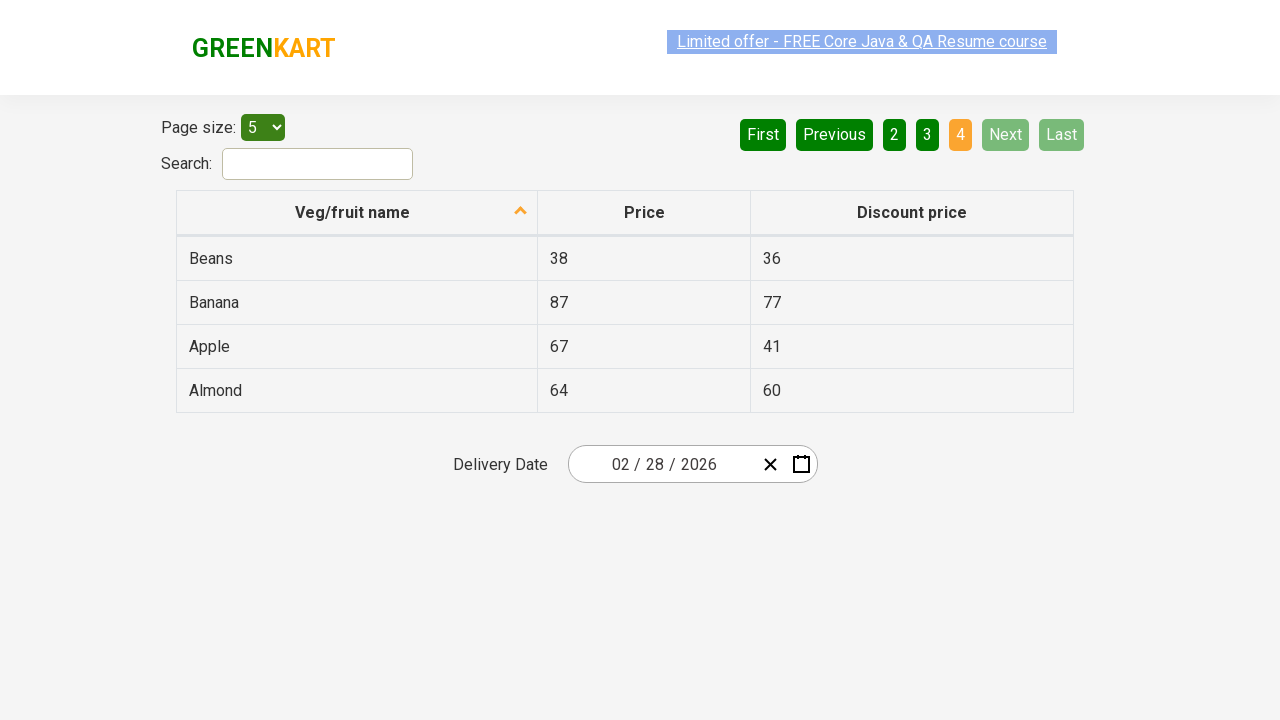

Retrieved all product names from current page
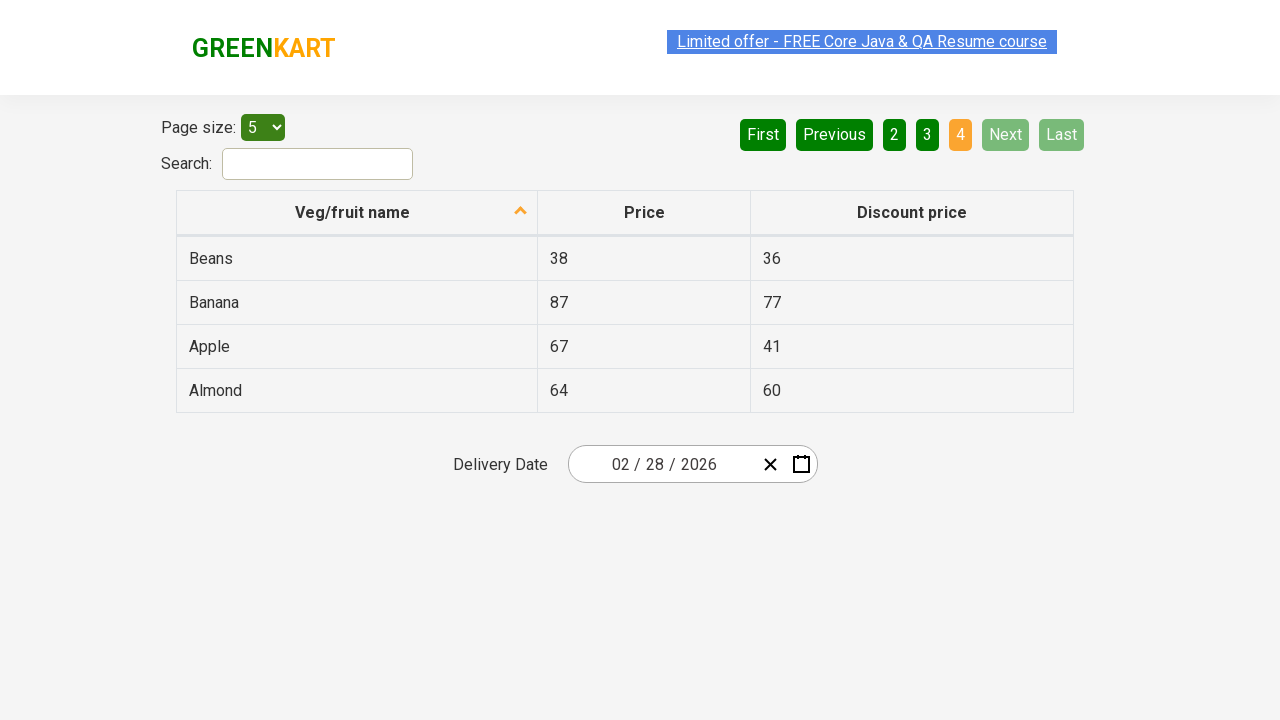

Found 'Almond' product in the table
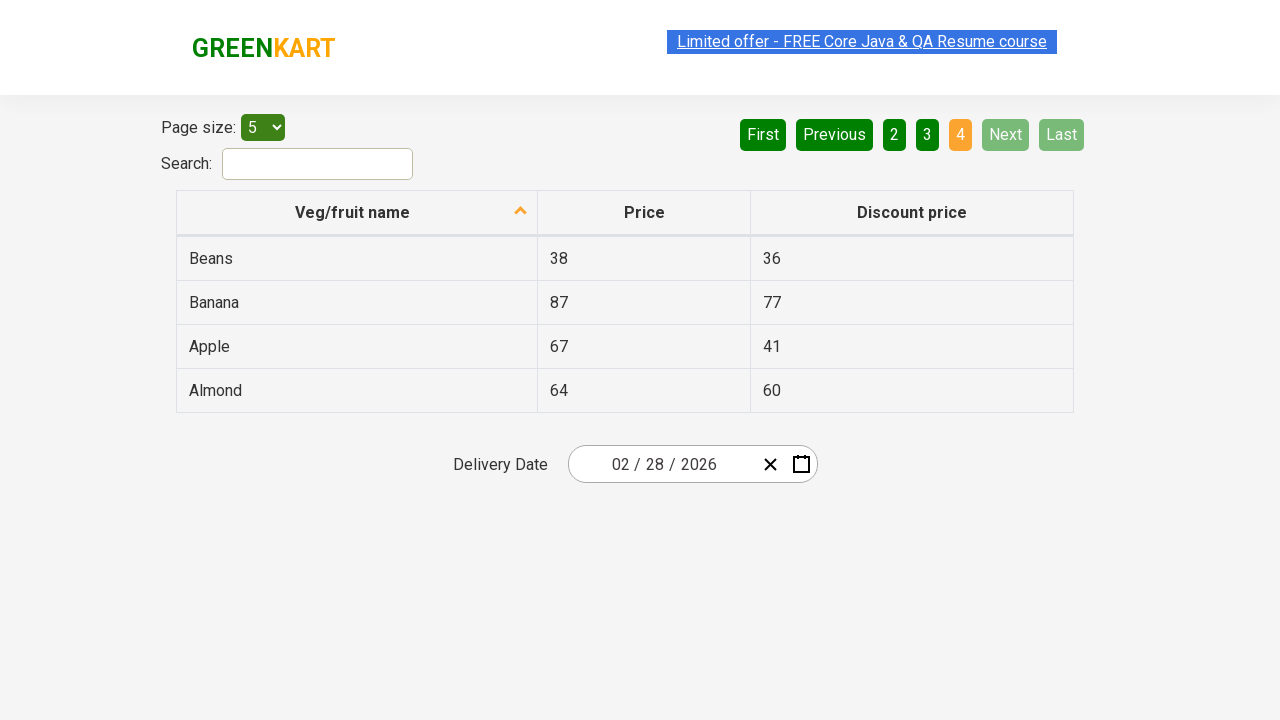

Verified pagination navigation completed successfully
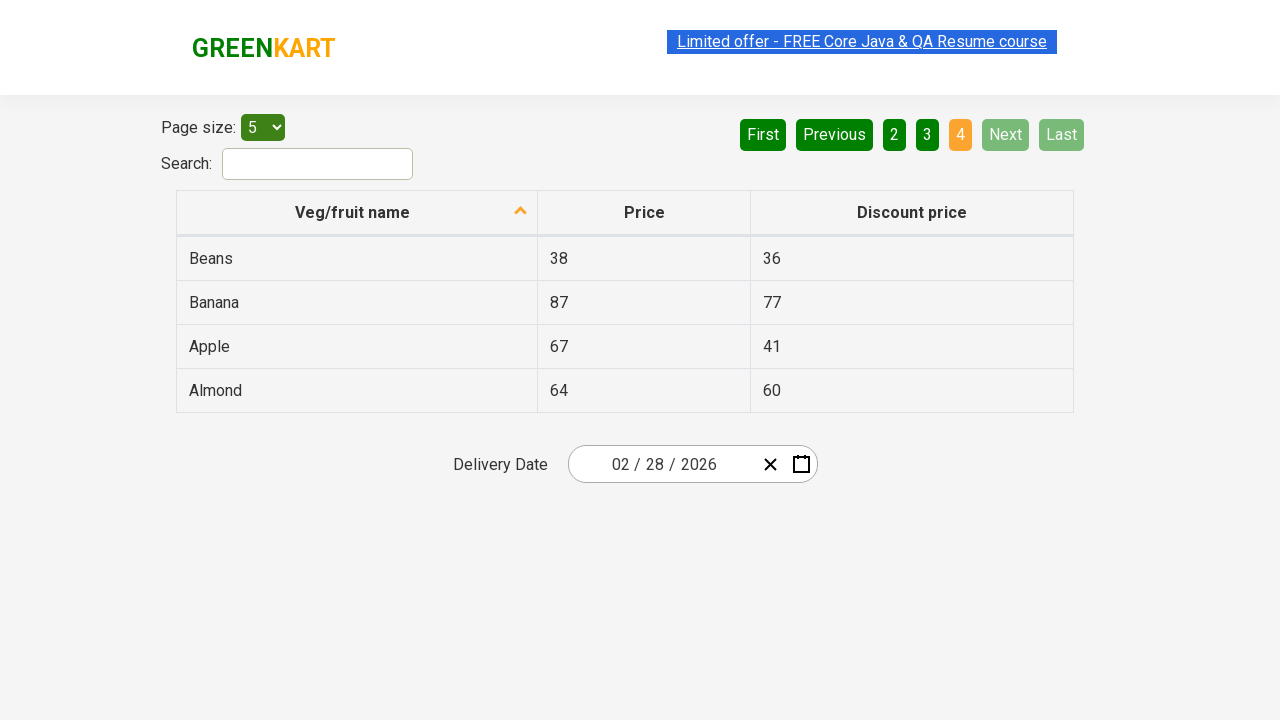

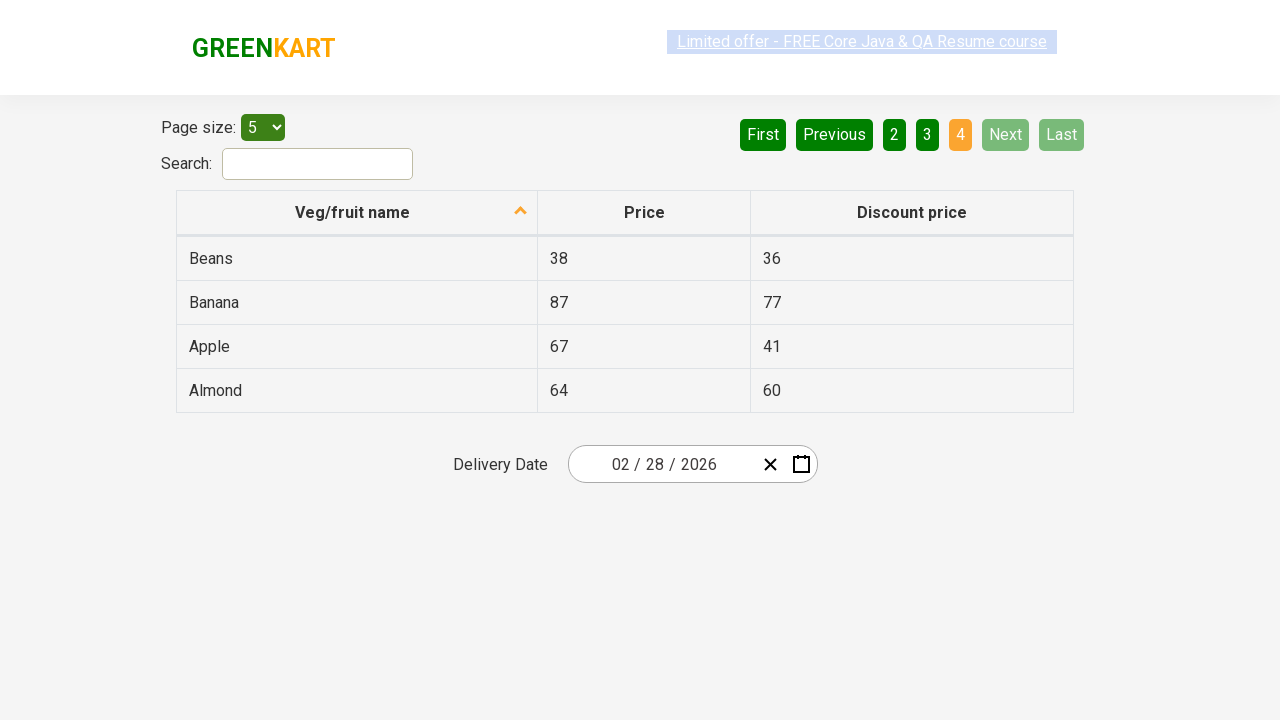